Tests deep scrolling functionality by scrolling to specific elements with offset on a page with large content

Starting URL: https://the-internet.herokuapp.com/large

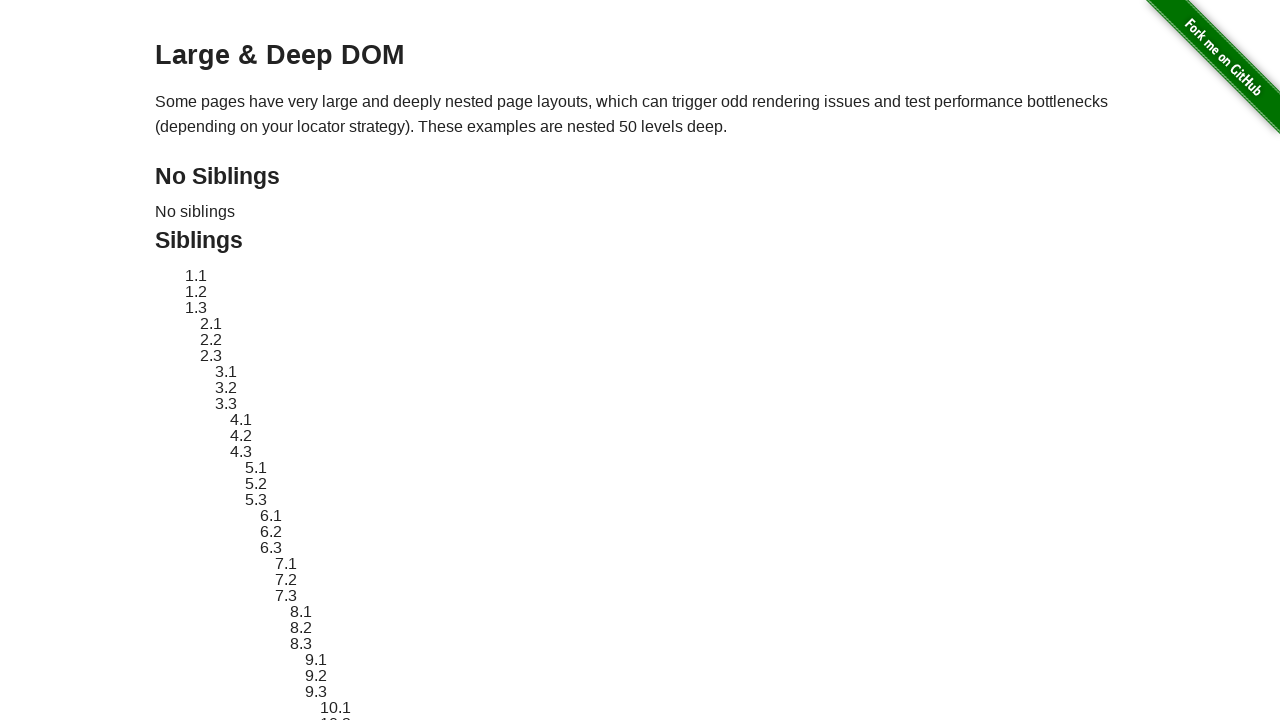

Waited for page to load with networkidle state
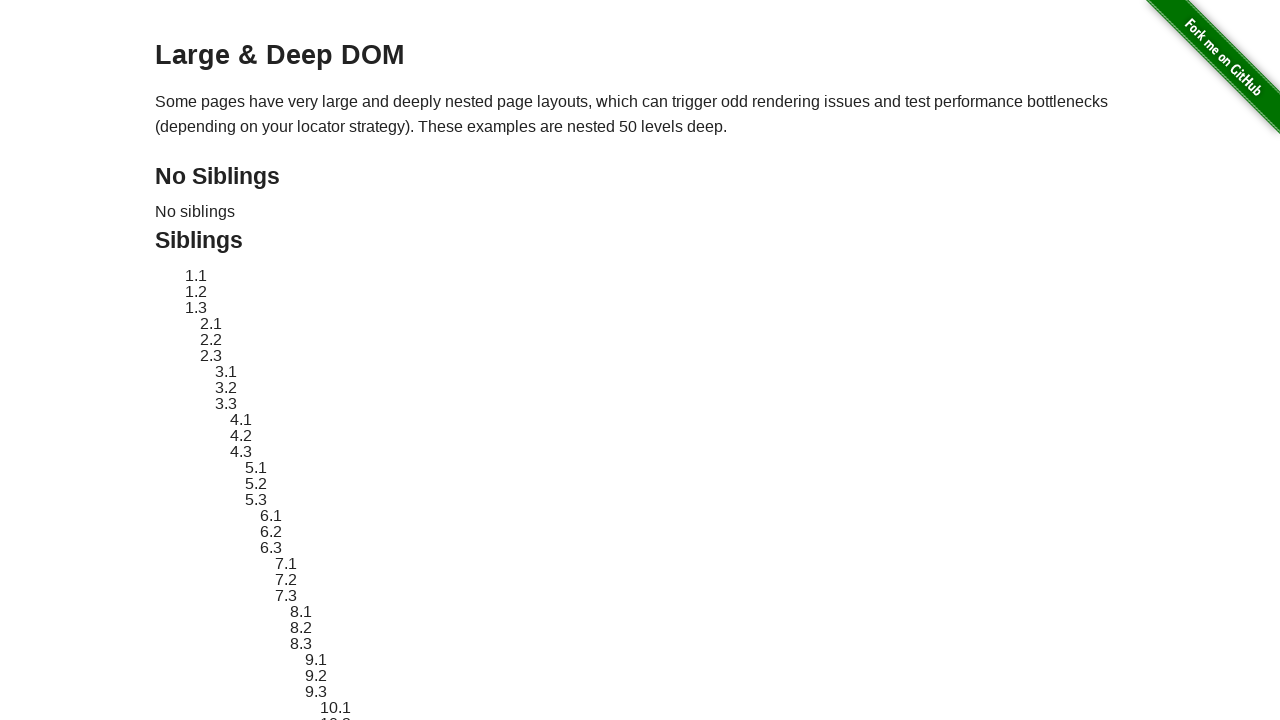

Located the target element #sibling-50.3
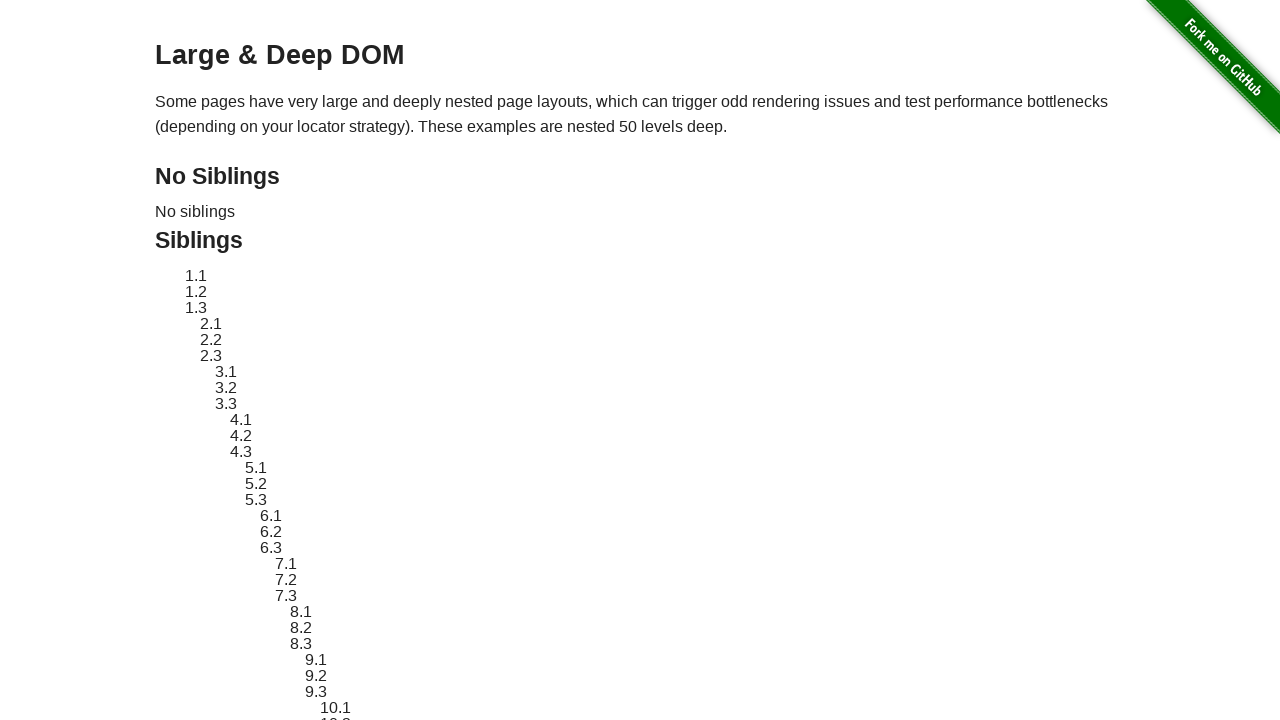

Scrolled to target element into view
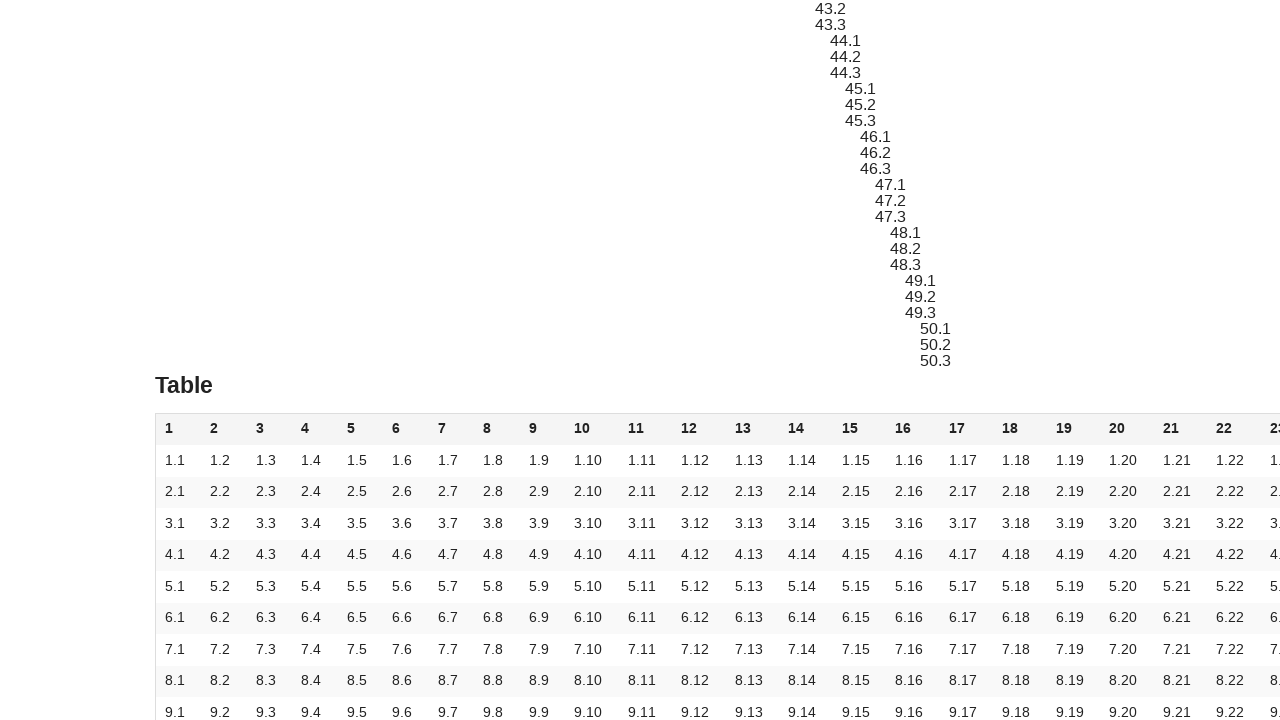

Scrolled back to top of page
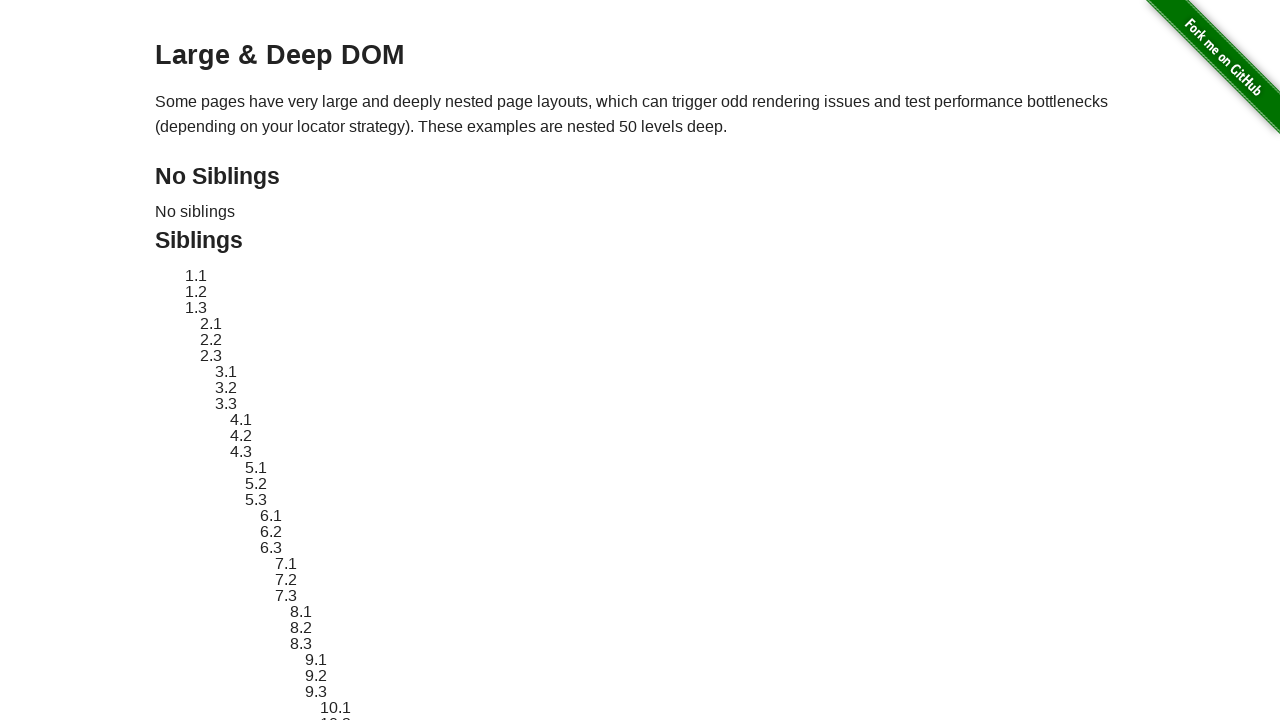

Scrolled to target element into view again
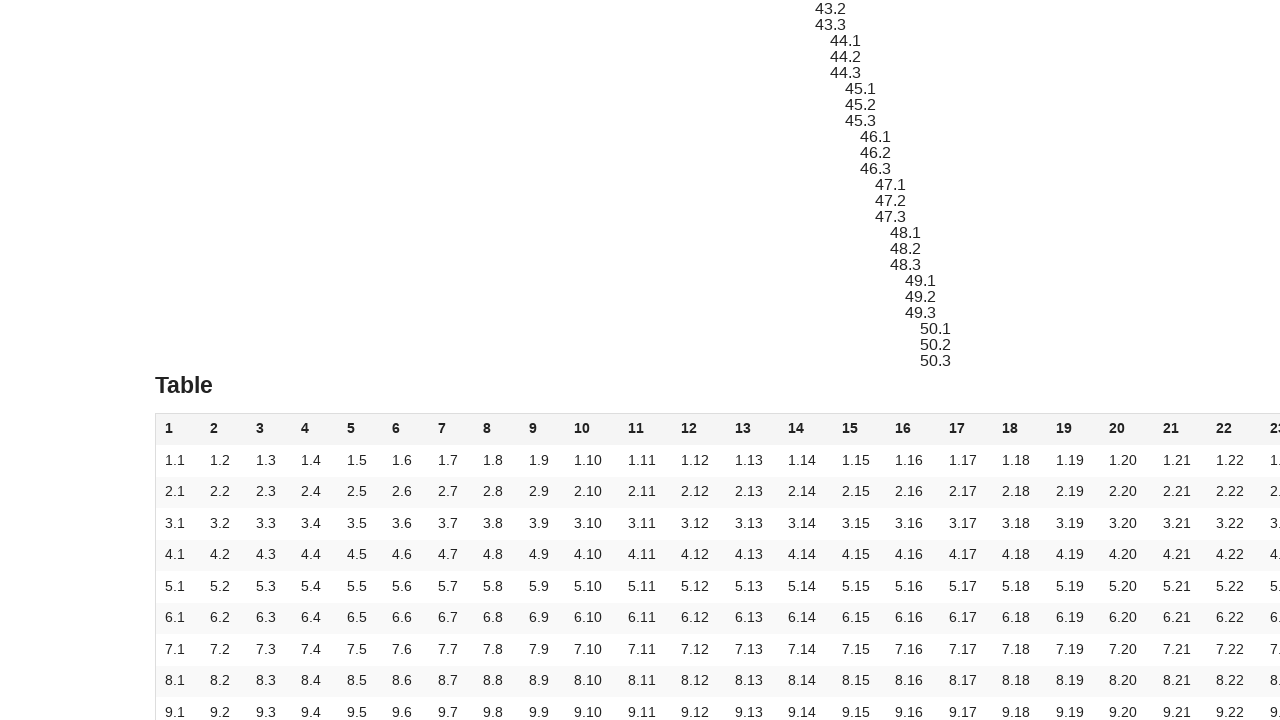

Applied horizontal scroll offset of -200 pixels
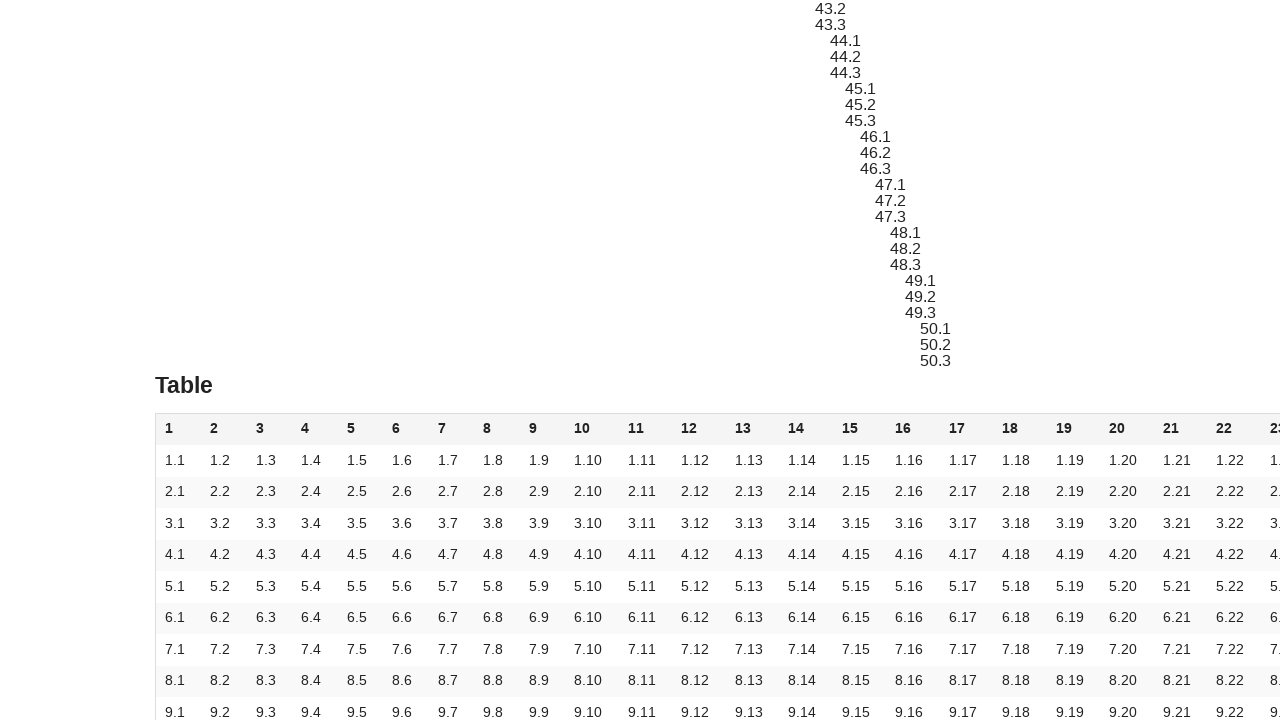

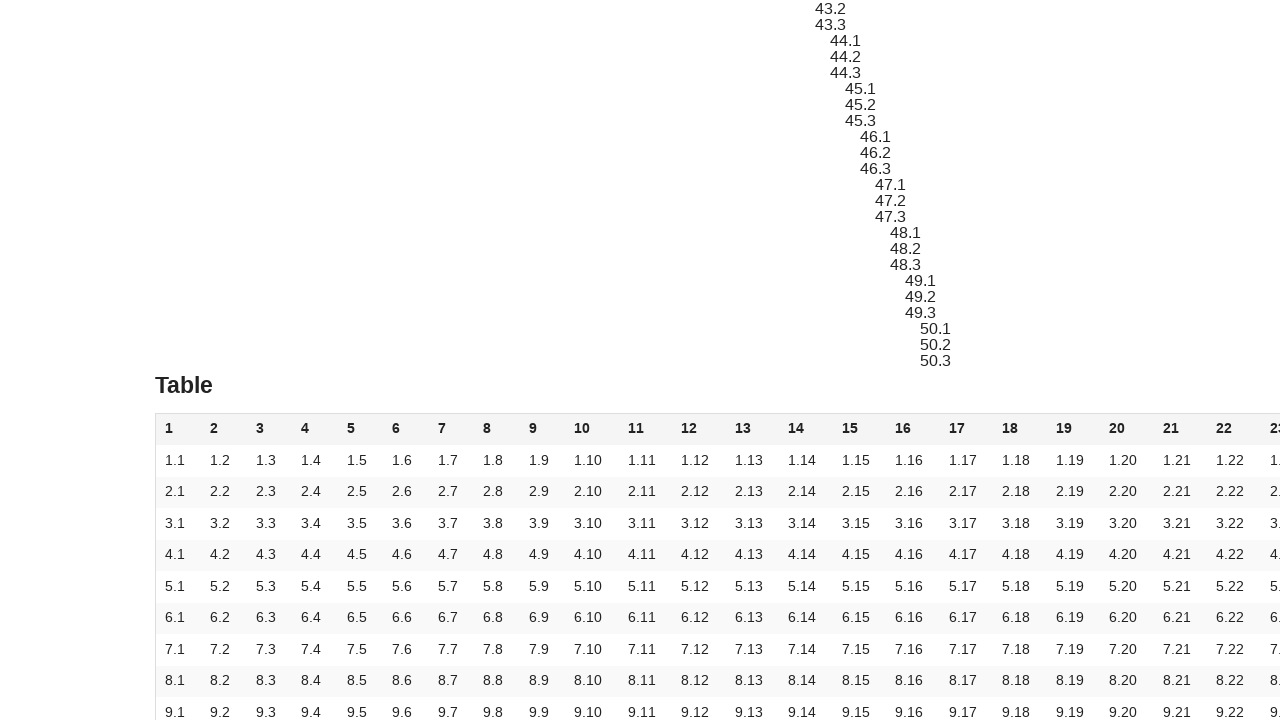